Tests adding todo items by filling the input field and pressing Enter, then verifying the items appear in the list.

Starting URL: https://demo.playwright.dev/todomvc

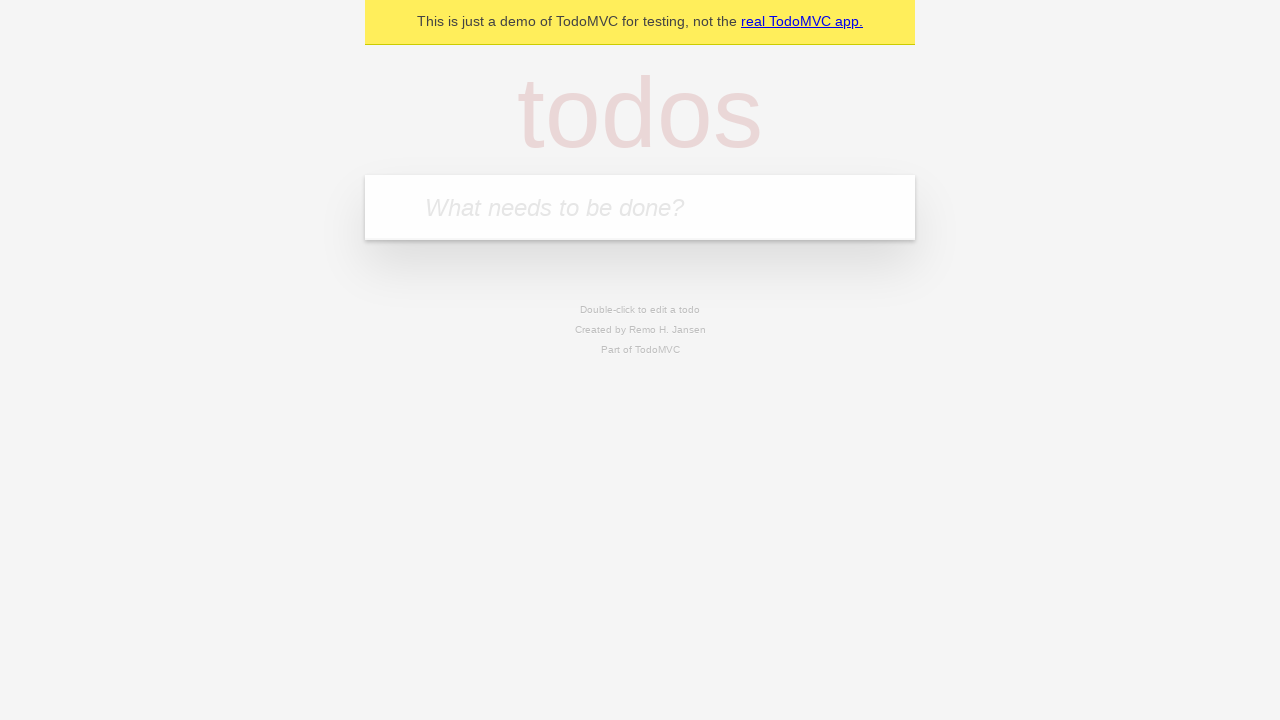

Filled todo input field with 'buy some cheese' on internal:attr=[placeholder="What needs to be done?"i]
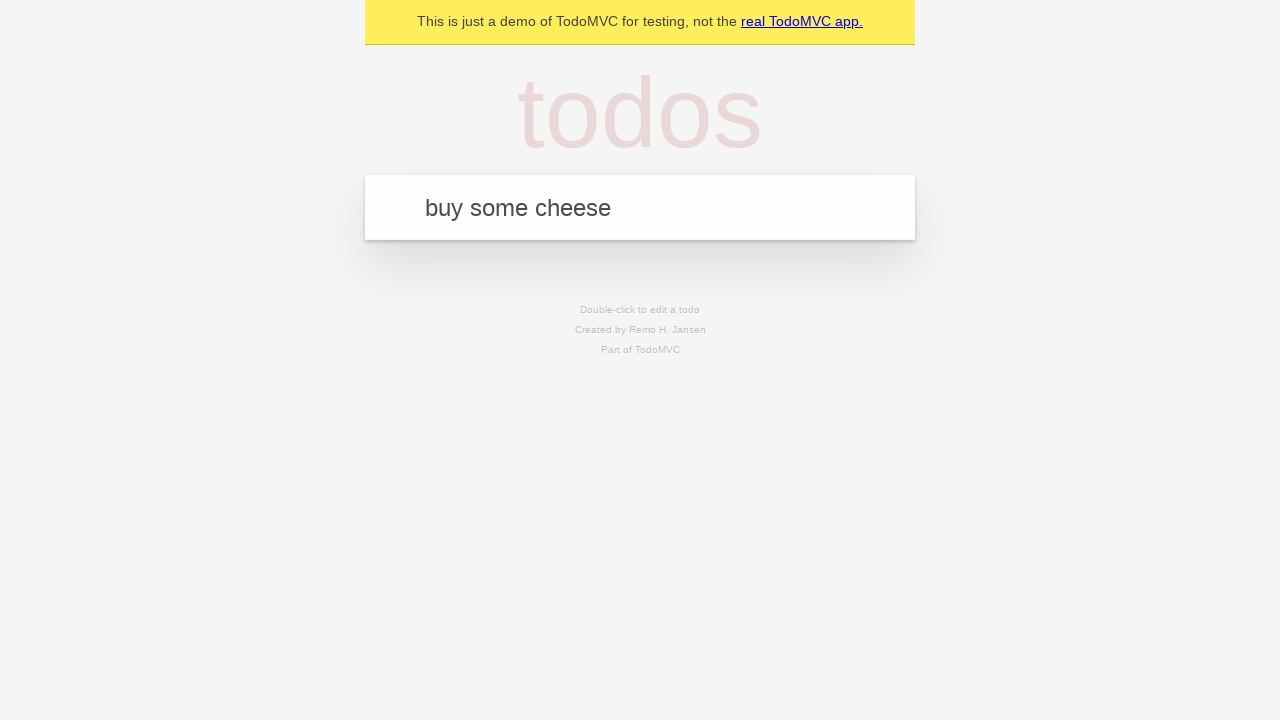

Pressed Enter to add first todo item on internal:attr=[placeholder="What needs to be done?"i]
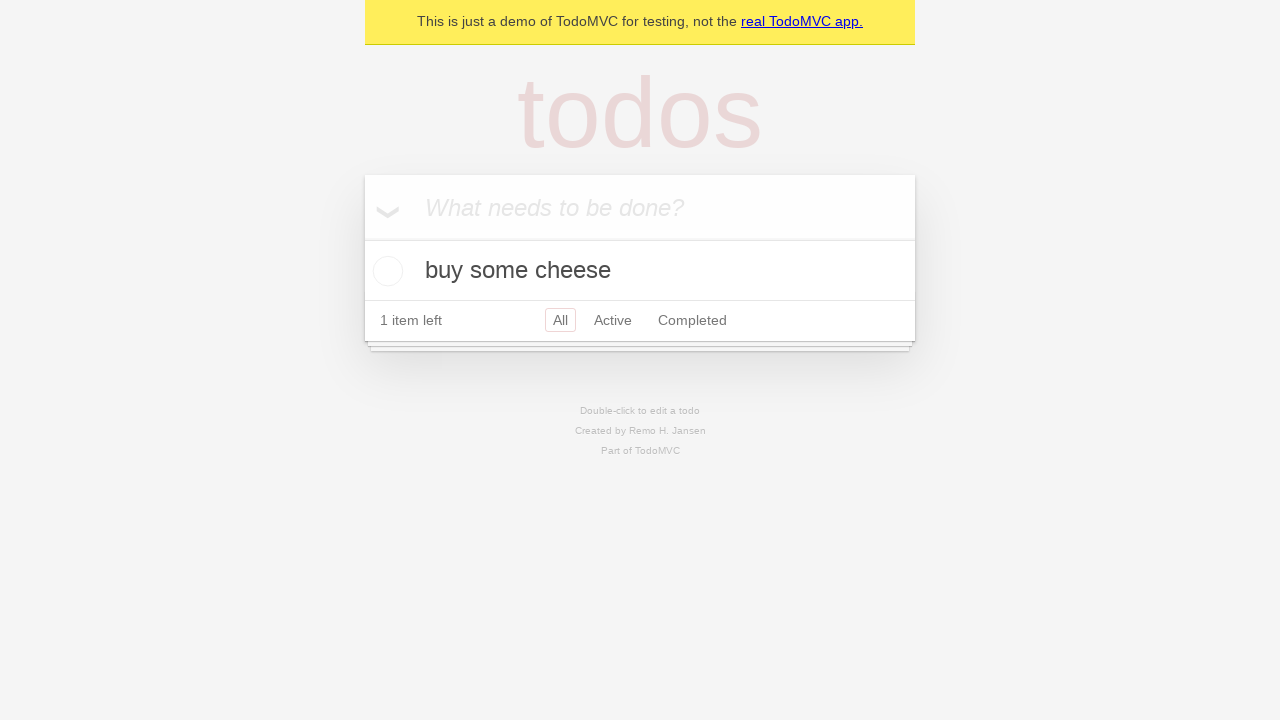

First todo item appeared in the list
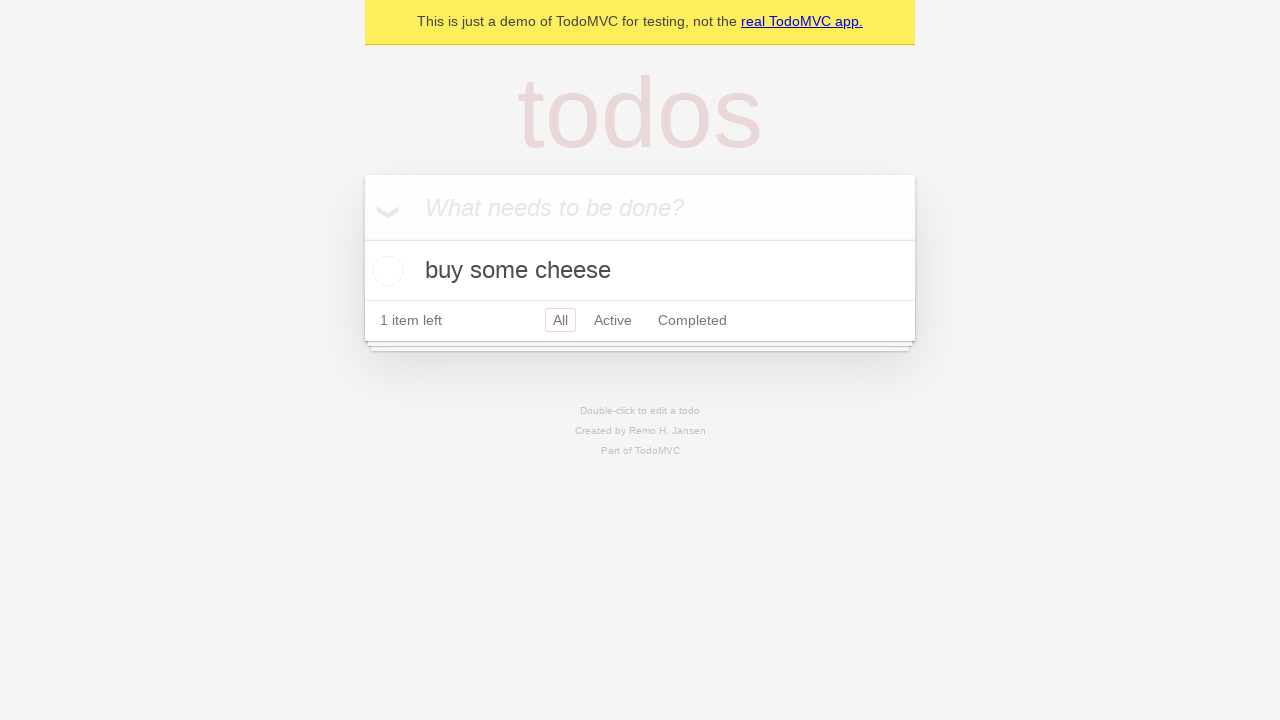

Filled todo input field with 'feed the cat' on internal:attr=[placeholder="What needs to be done?"i]
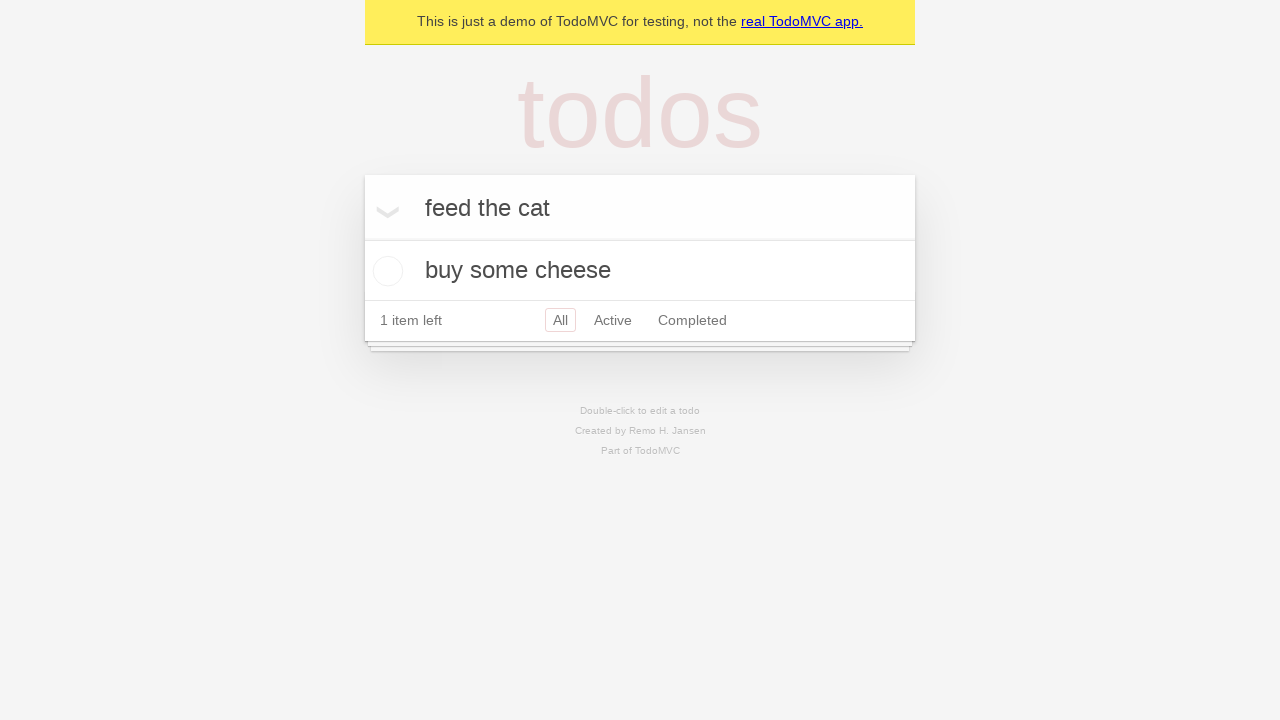

Pressed Enter to add second todo item on internal:attr=[placeholder="What needs to be done?"i]
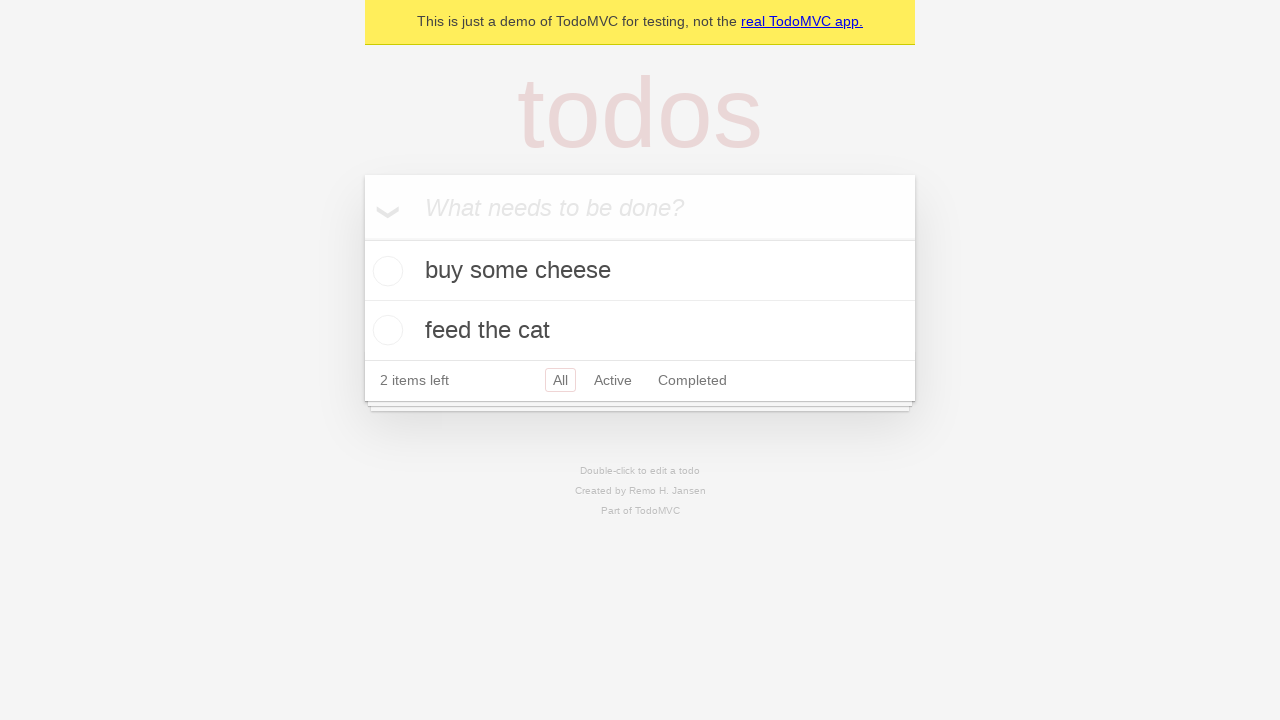

Second todo item appeared in the list
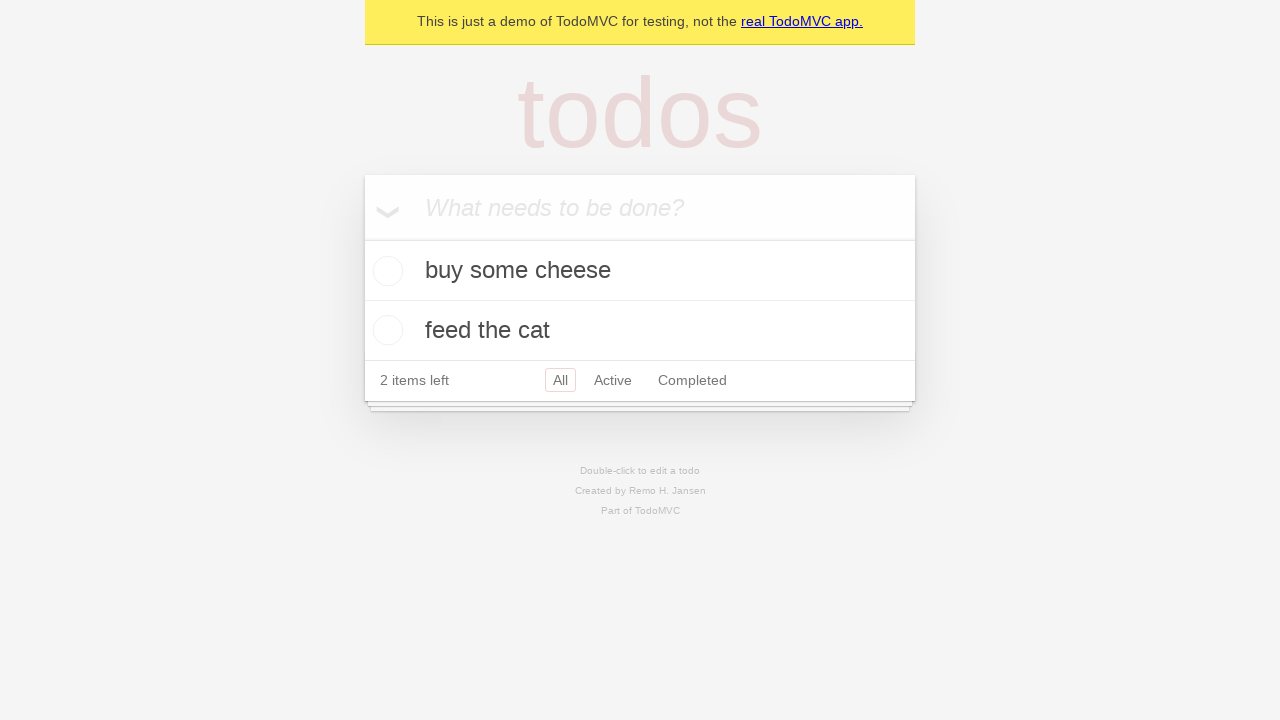

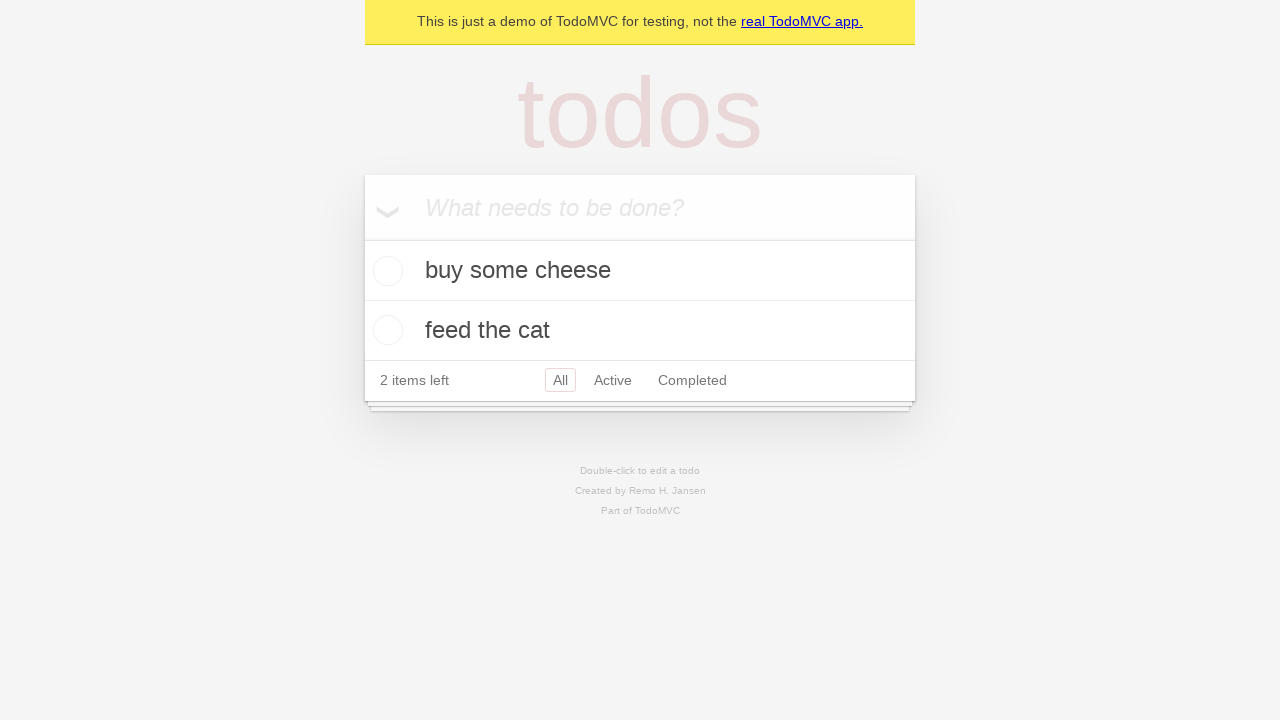